Tests task creation functionality by adding a new task with a specific category and name on a task board

Starting URL: http://qa-assignment.oblakogroup.ru/board/vlad_makarov#

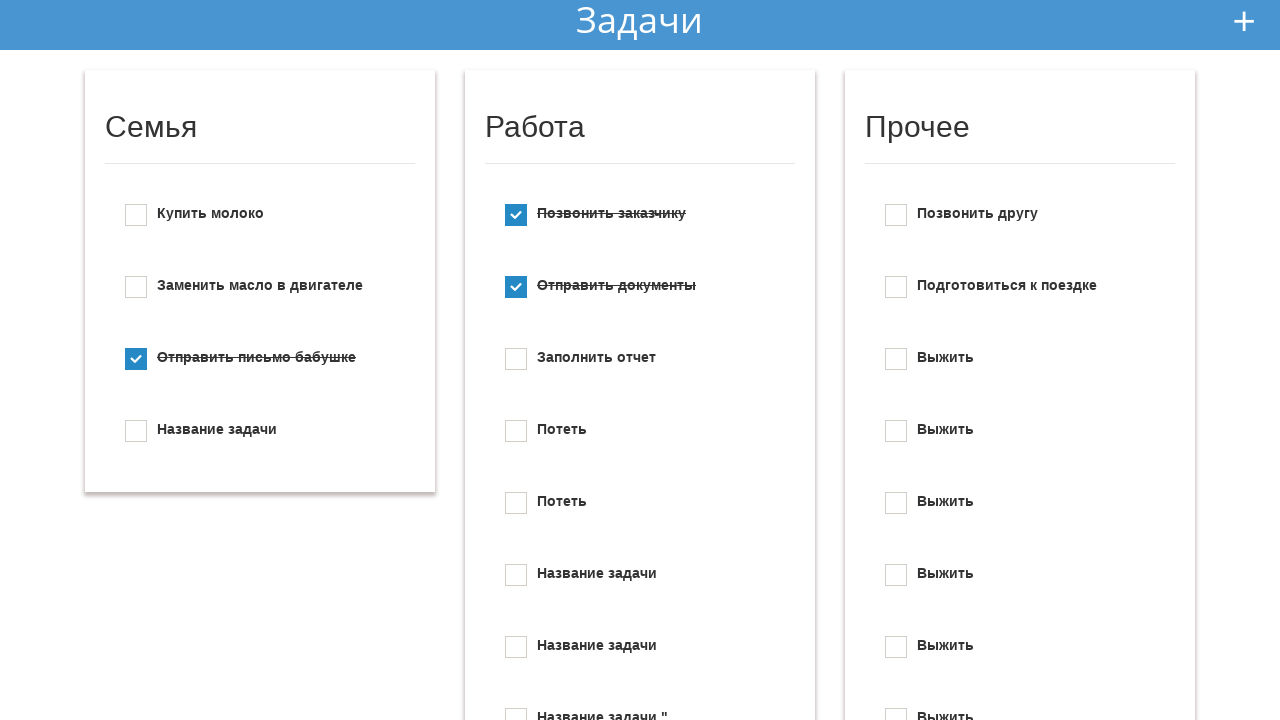

Clicked the add new task button at (1244, 21) on #add_new_todo
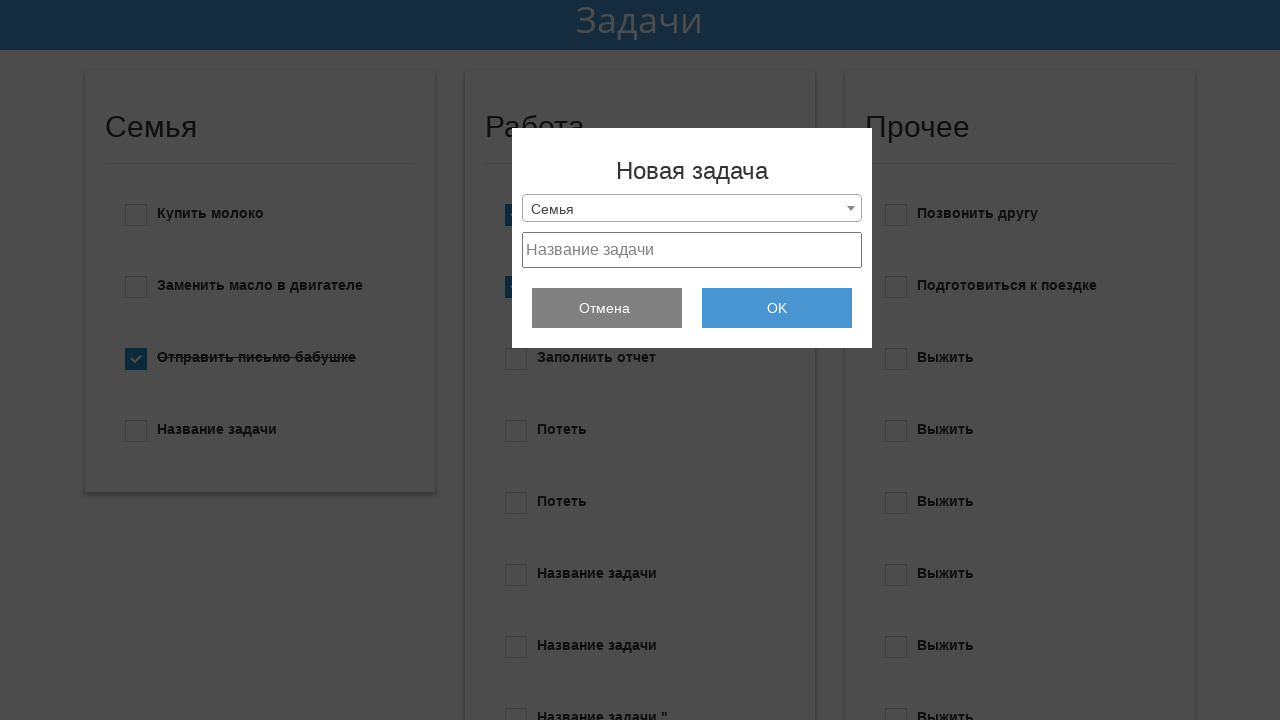

Selected category 'Прочее' from dropdown on #select_category
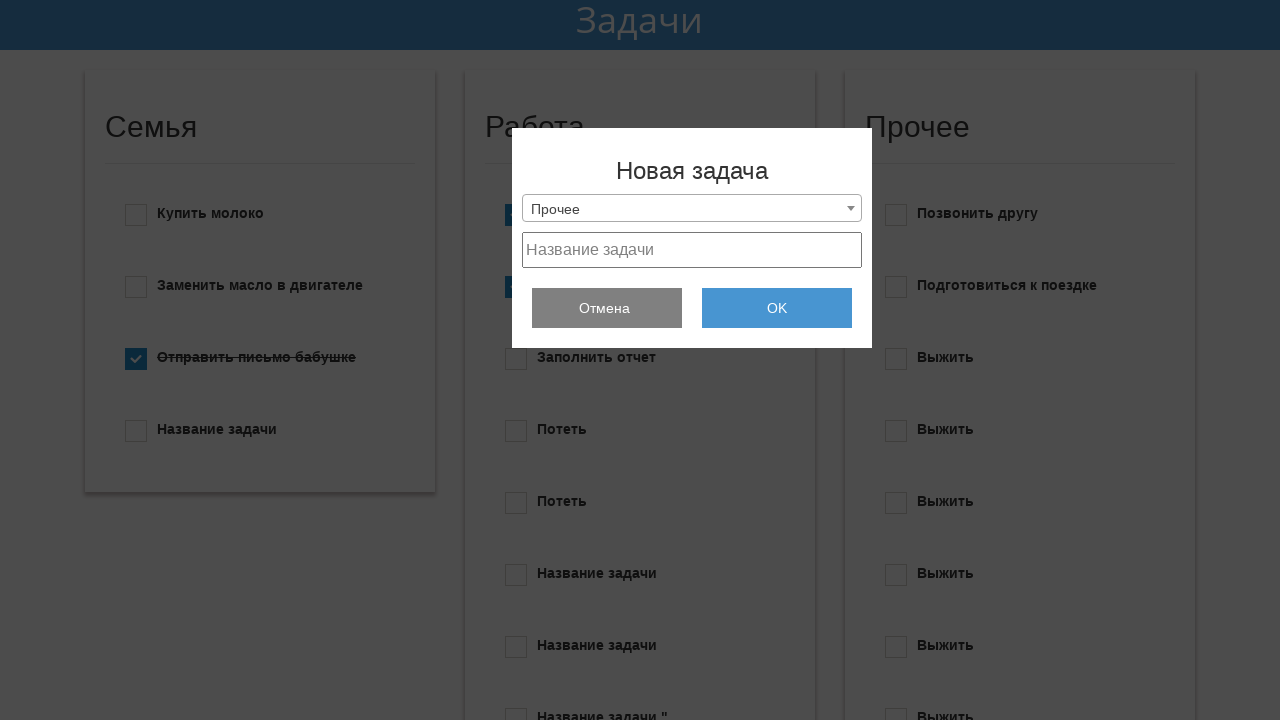

Filled task name field with 'Test Task 2024' on #project_text
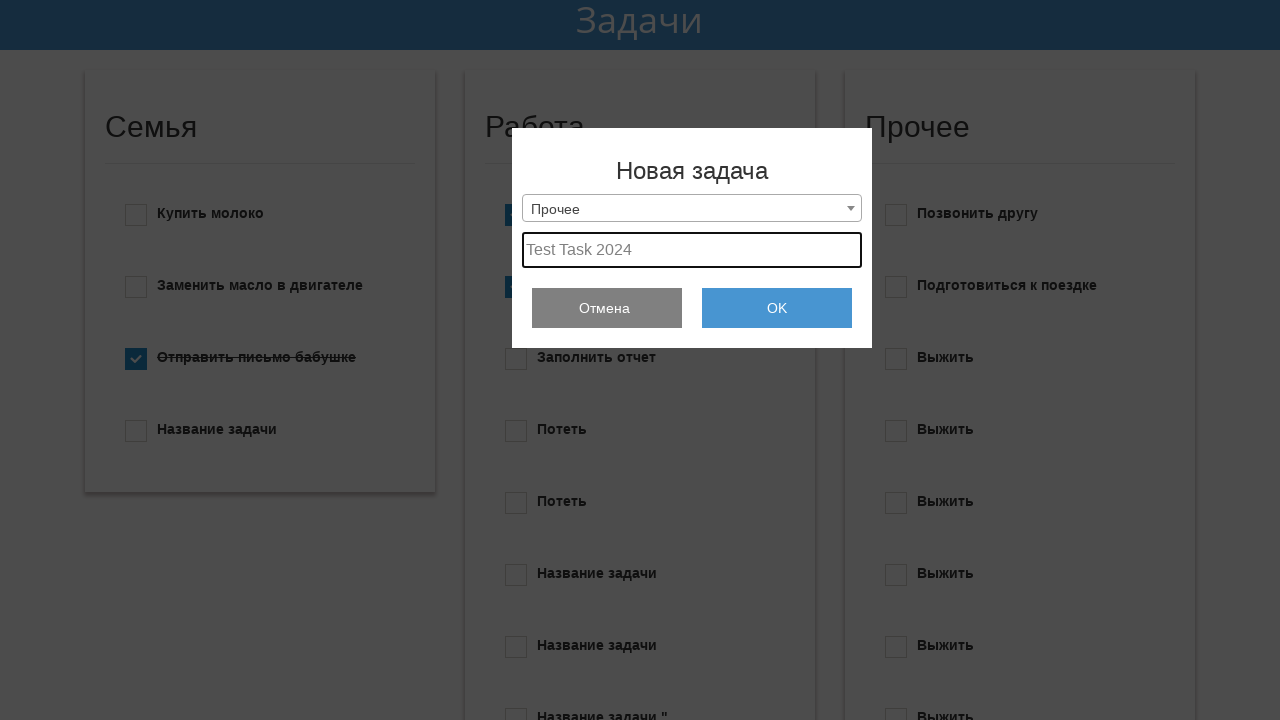

Clicked submit button to create the task at (777, 308) on #submit_add_todo
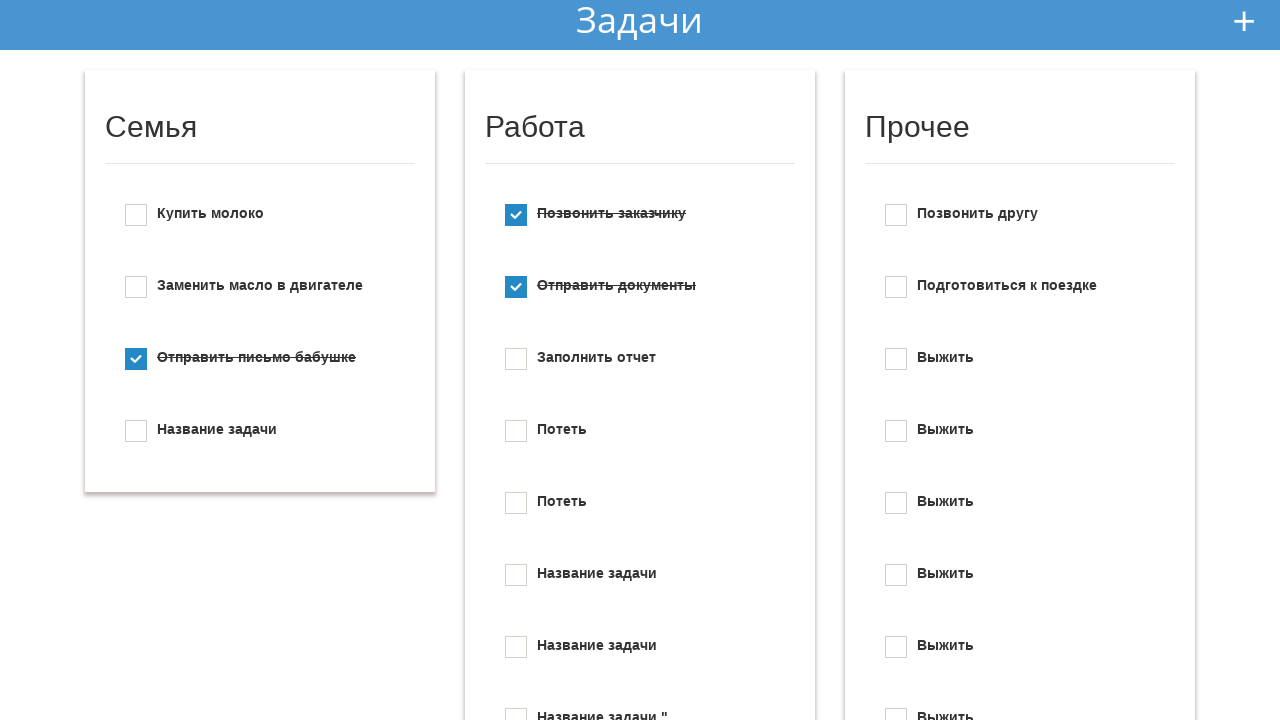

Task successfully created and appeared in the task list
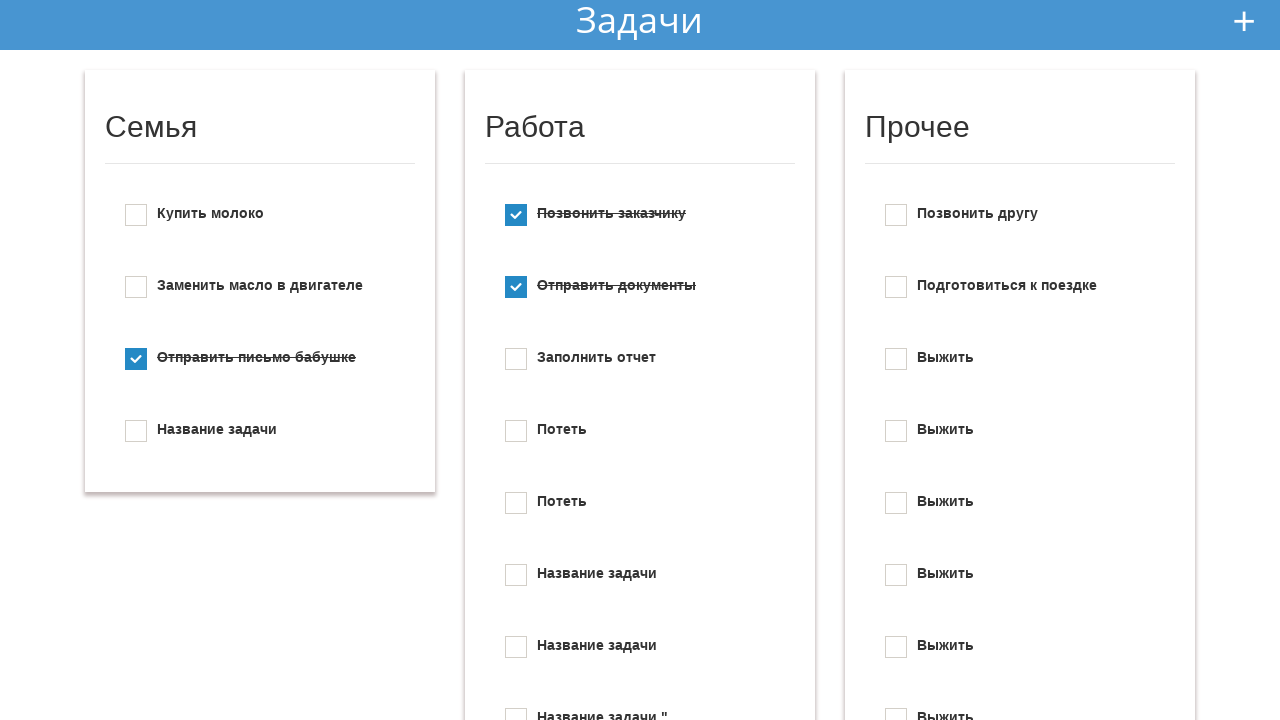

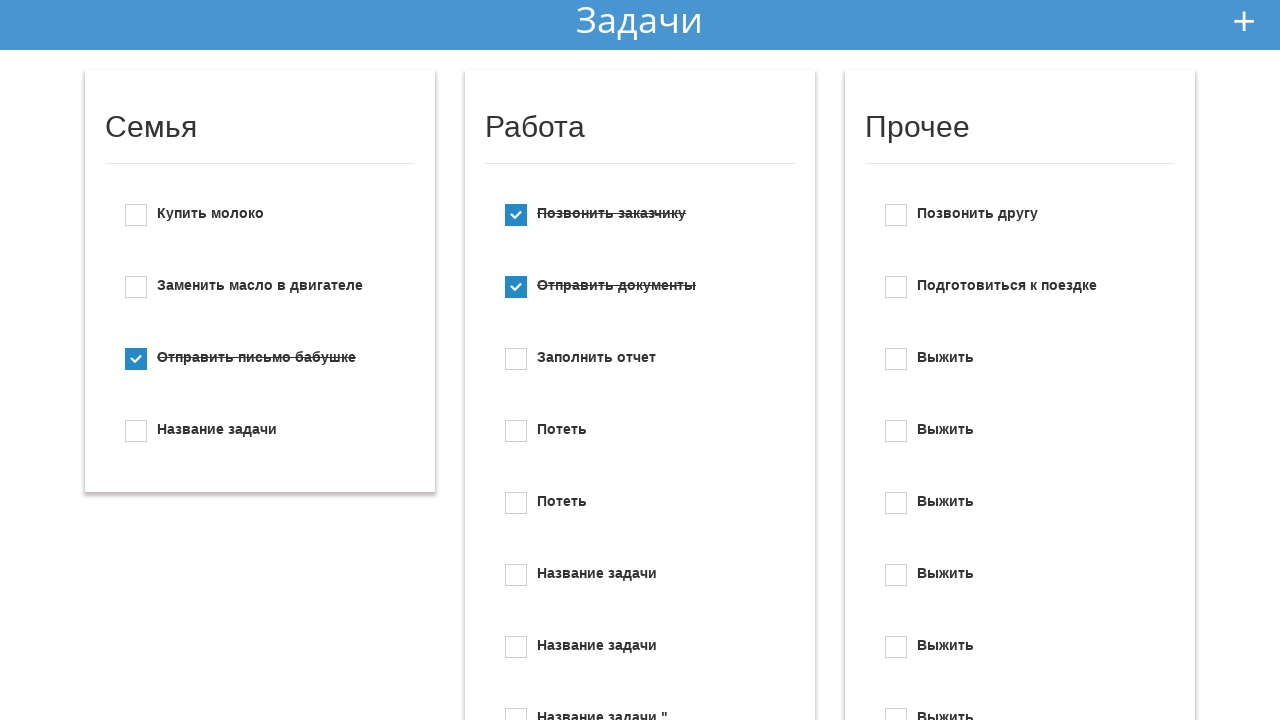